Tests marking all todo items as completed using the toggle all checkbox

Starting URL: https://demo.playwright.dev/todomvc

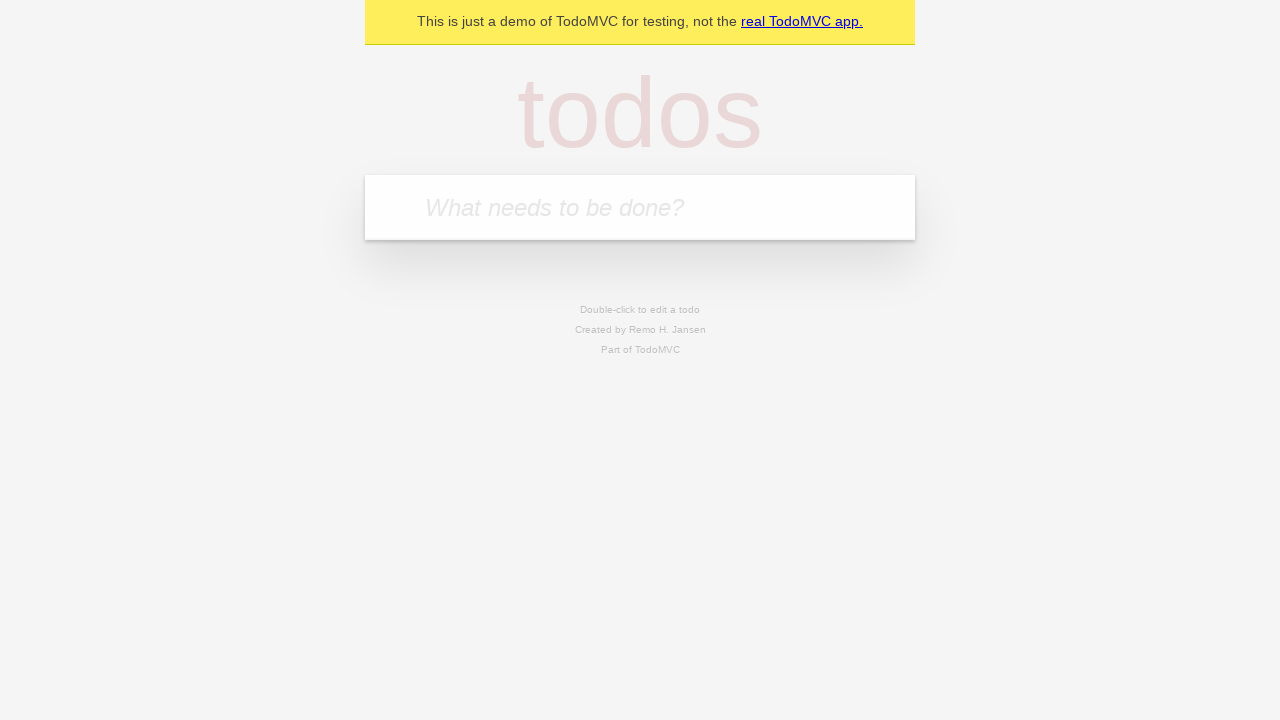

Filled todo input with 'buy some cheese' on internal:attr=[placeholder="What needs to be done?"i]
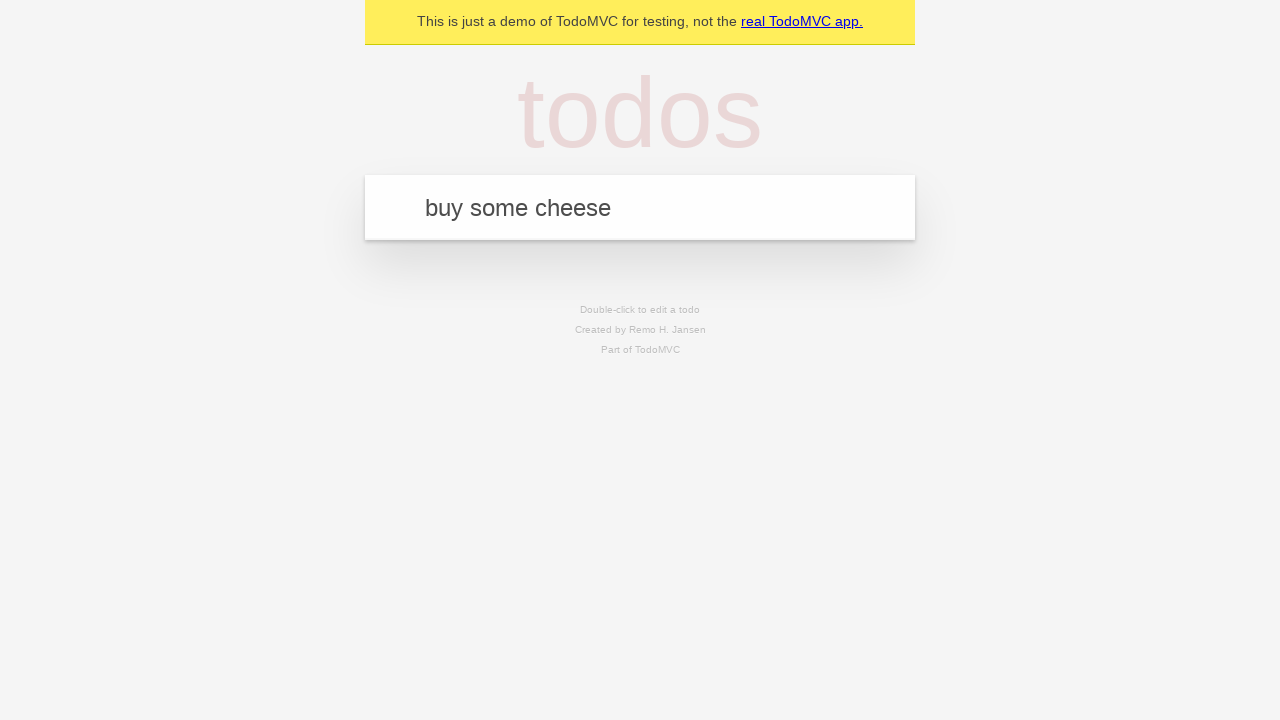

Pressed Enter to create first todo item on internal:attr=[placeholder="What needs to be done?"i]
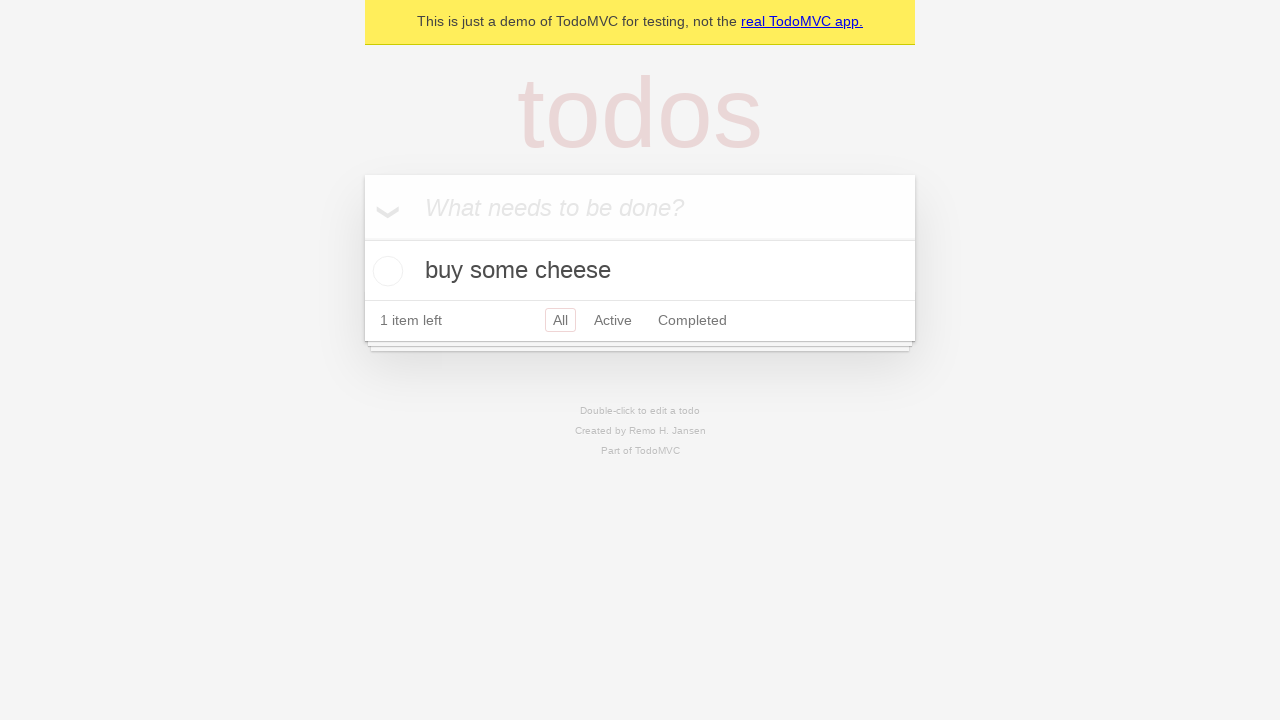

Filled todo input with 'feed the cat' on internal:attr=[placeholder="What needs to be done?"i]
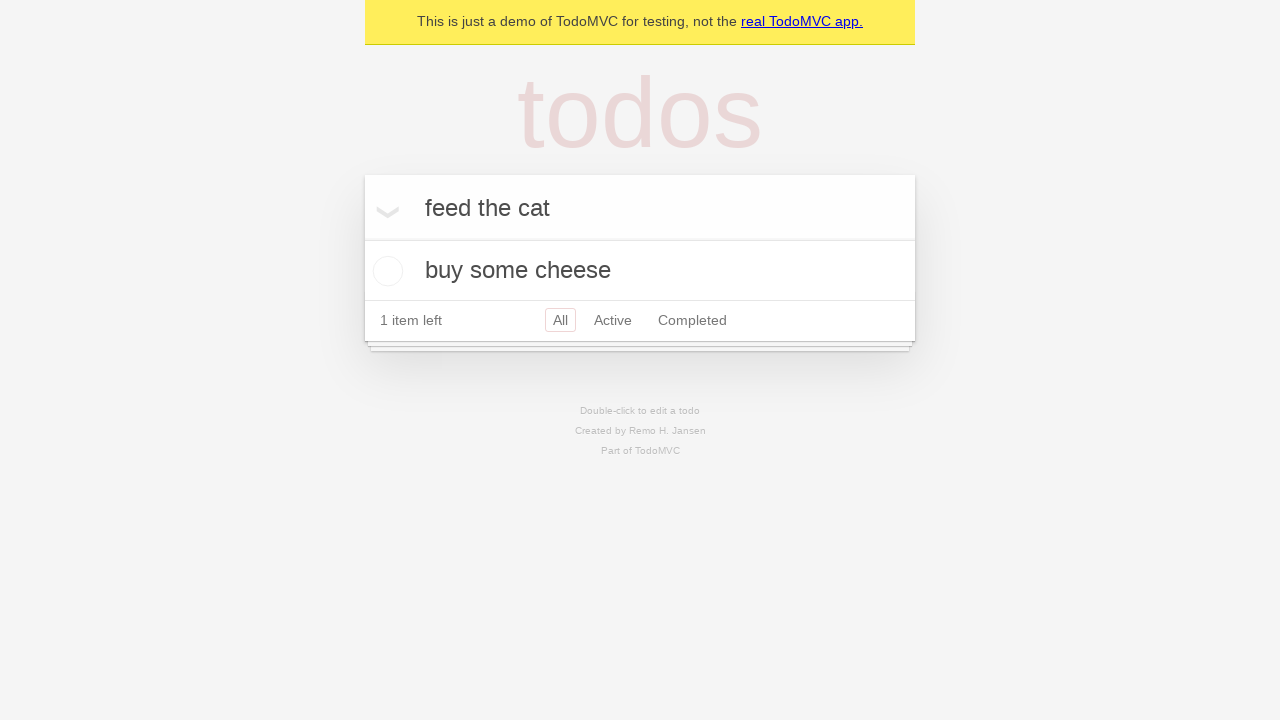

Pressed Enter to create second todo item on internal:attr=[placeholder="What needs to be done?"i]
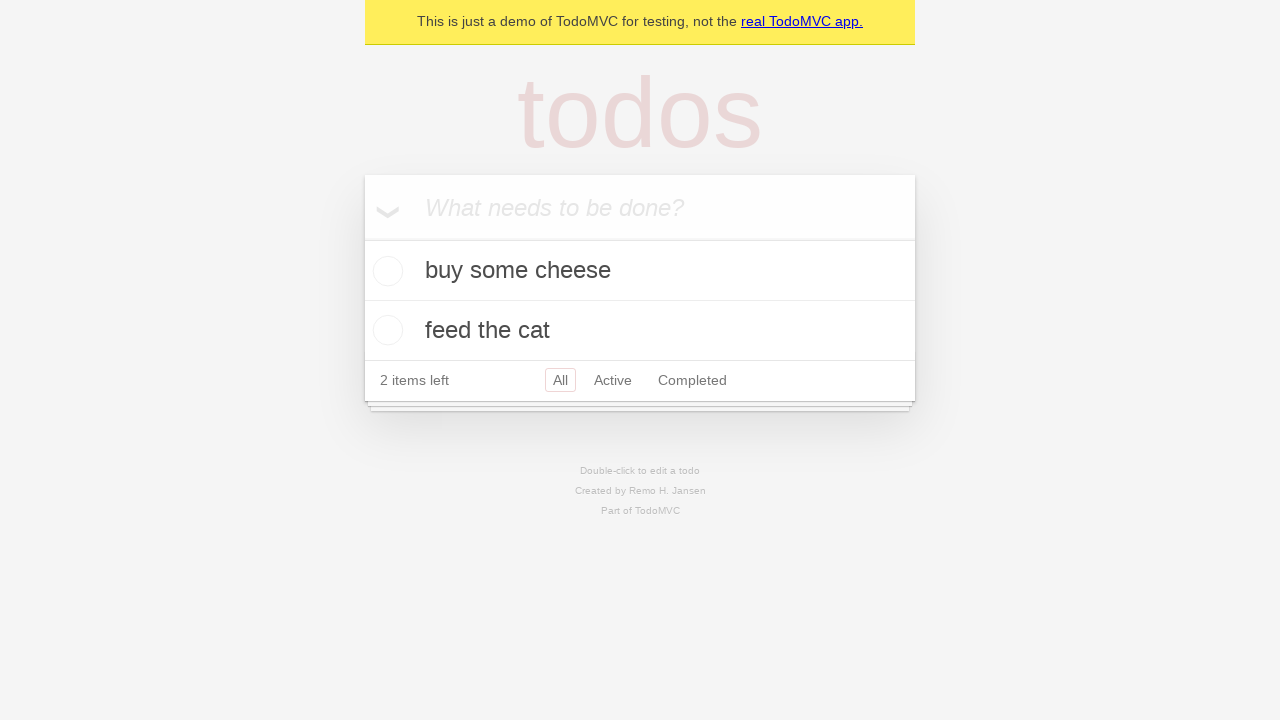

Filled todo input with 'book a doctors appointment' on internal:attr=[placeholder="What needs to be done?"i]
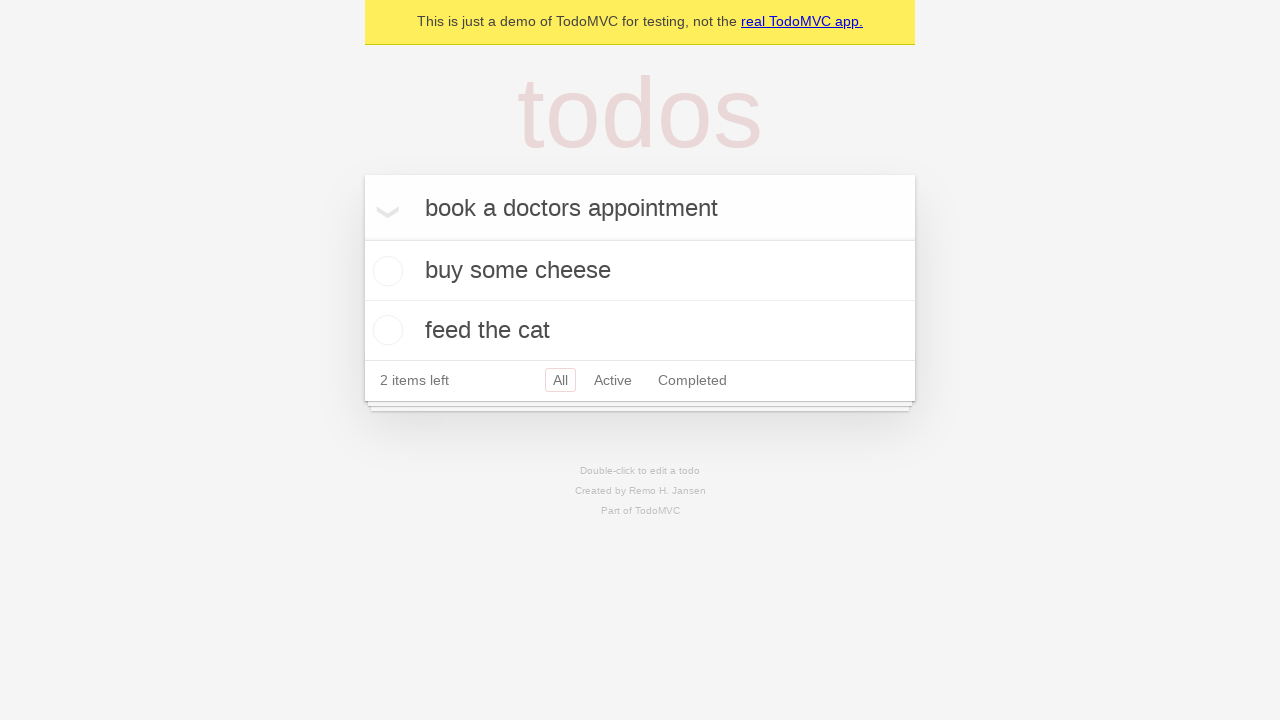

Pressed Enter to create third todo item on internal:attr=[placeholder="What needs to be done?"i]
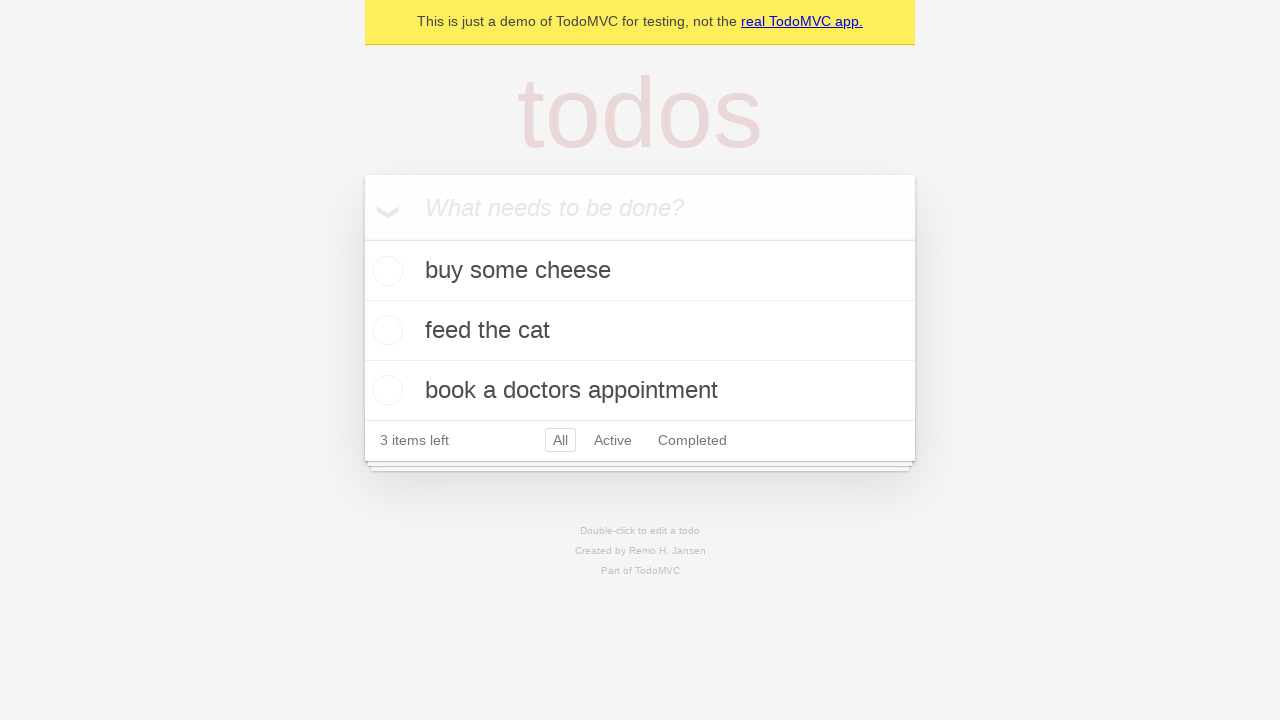

Waited for all 3 todo items to be created
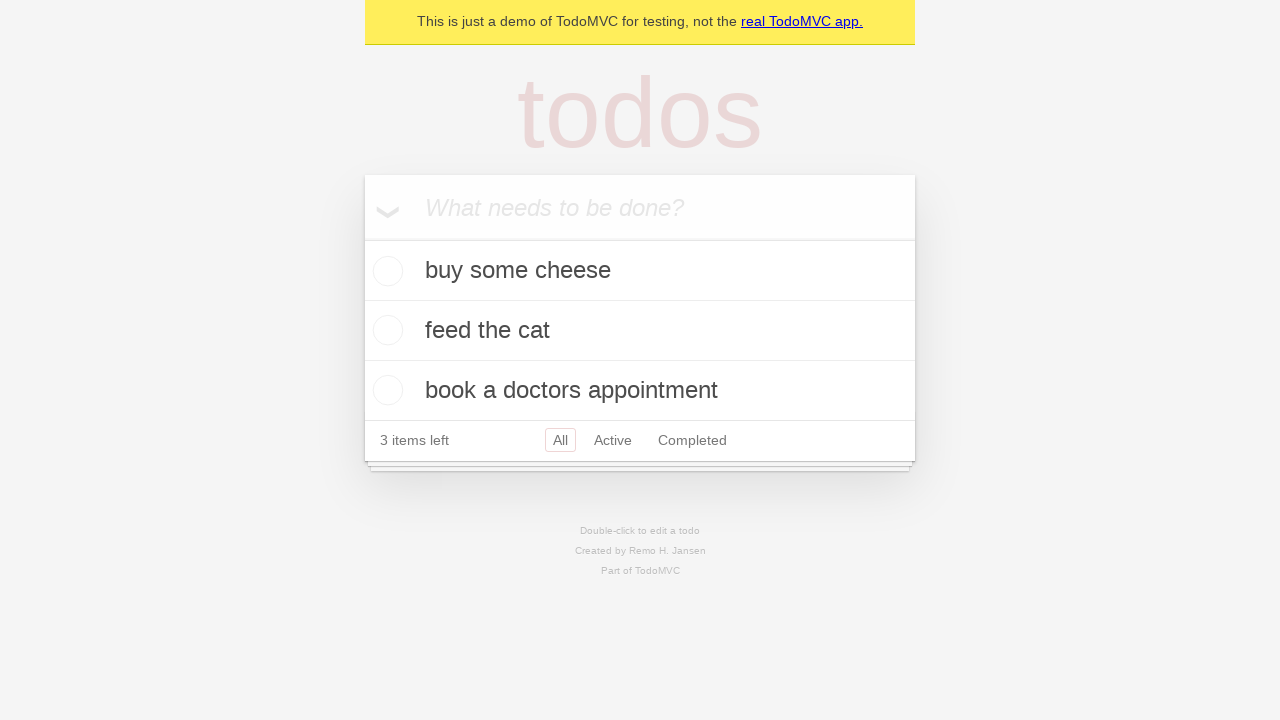

Clicked 'Mark all as complete' checkbox to mark all todos as completed at (362, 238) on internal:label="Mark all as complete"i
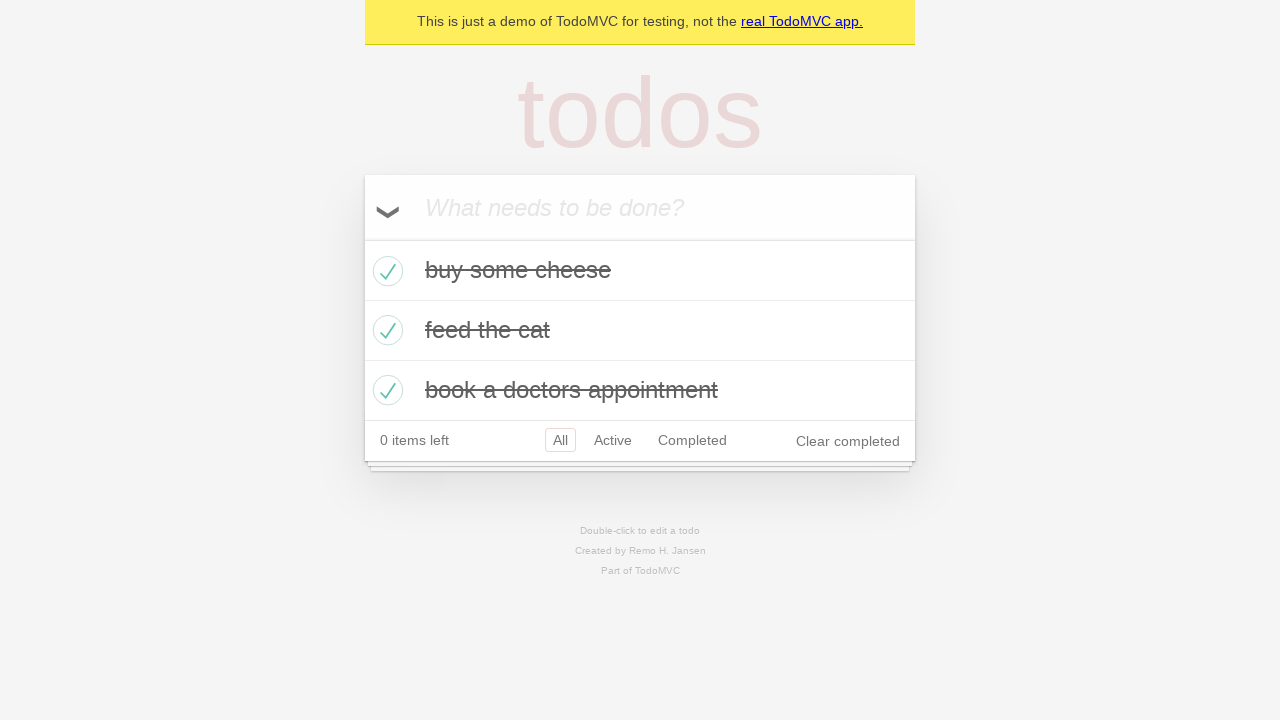

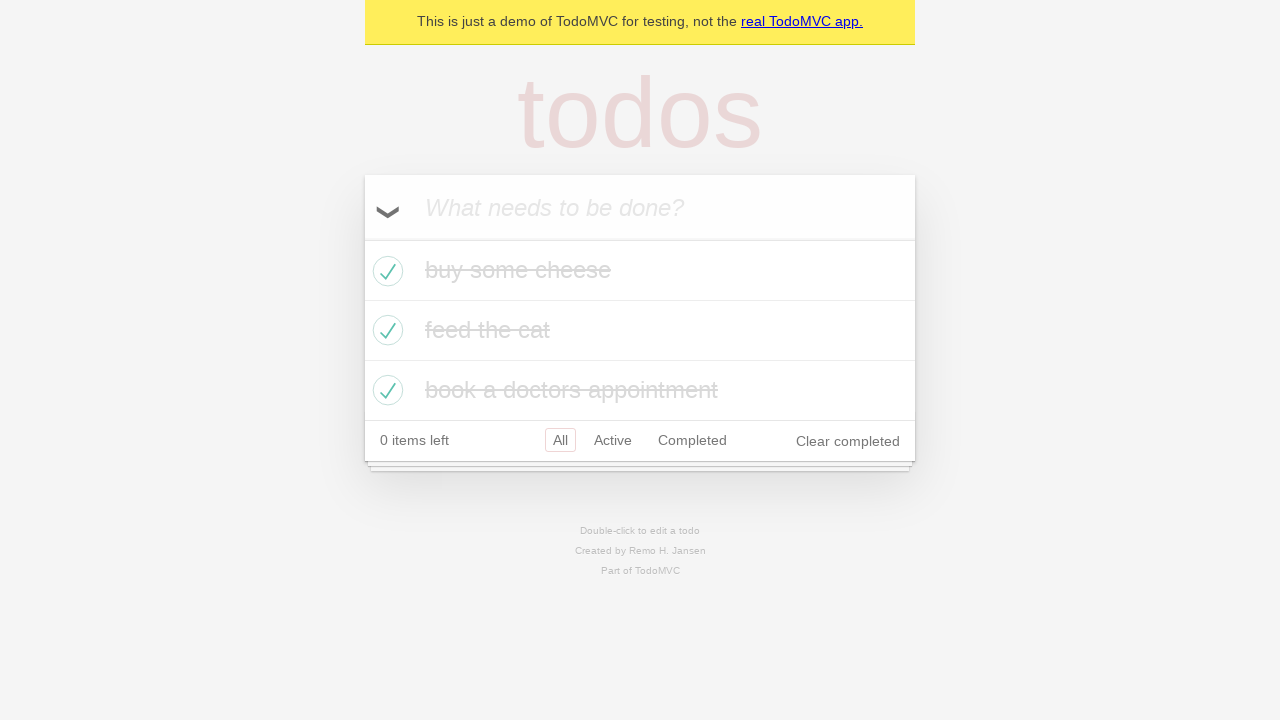